Scrolls to the bottom of the page to find and click the Twitter icon

Starting URL: http://www.seleniumhq.org/download/

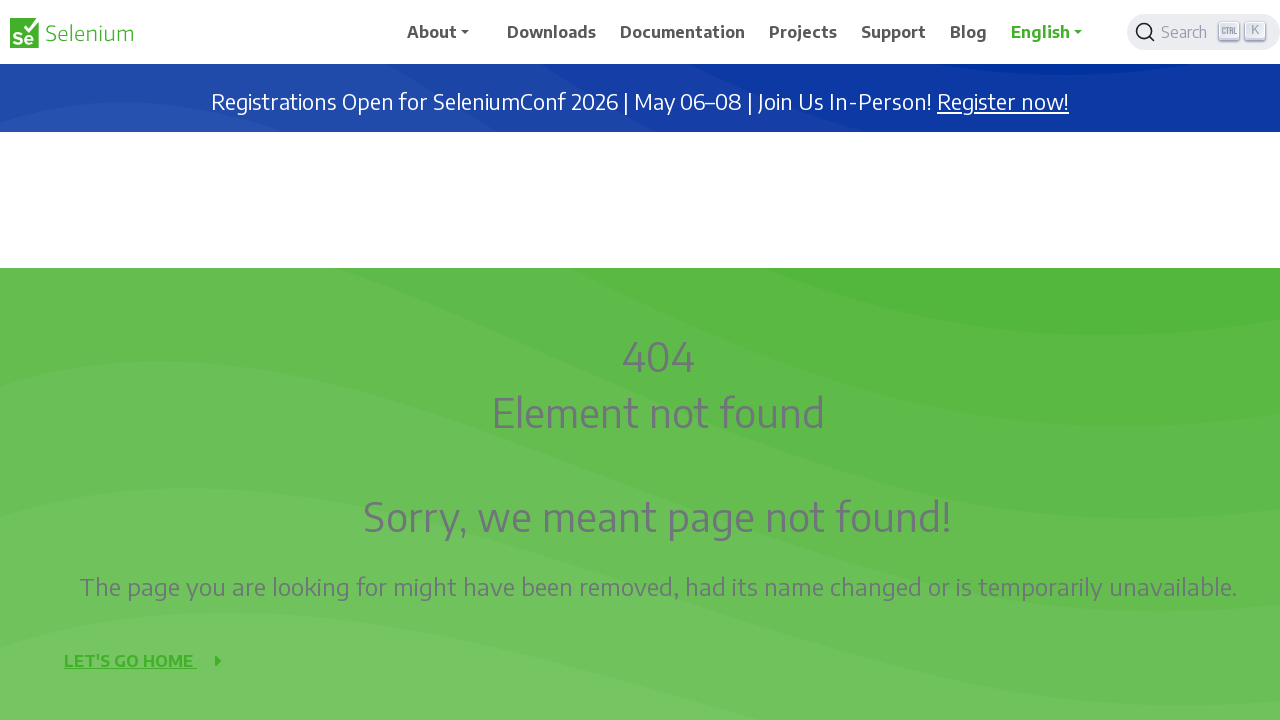

Located Twitter icon element on the page
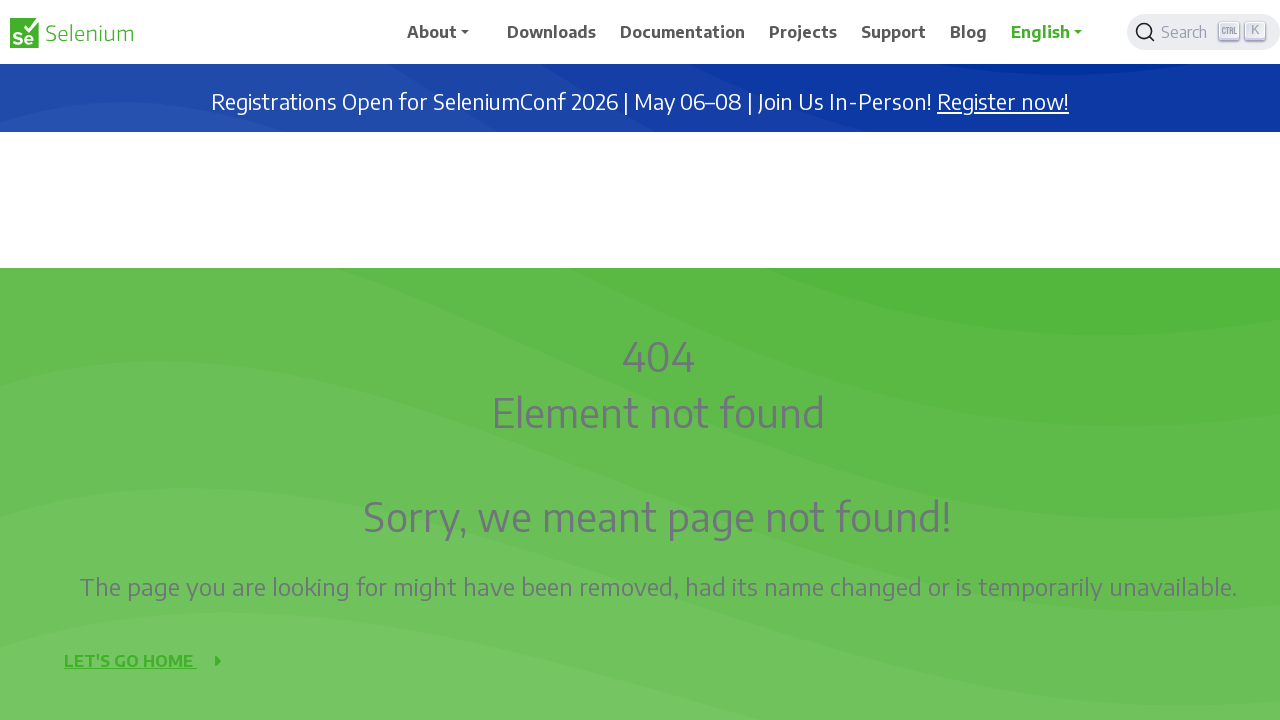

Retrieved bounding box coordinates of Twitter icon
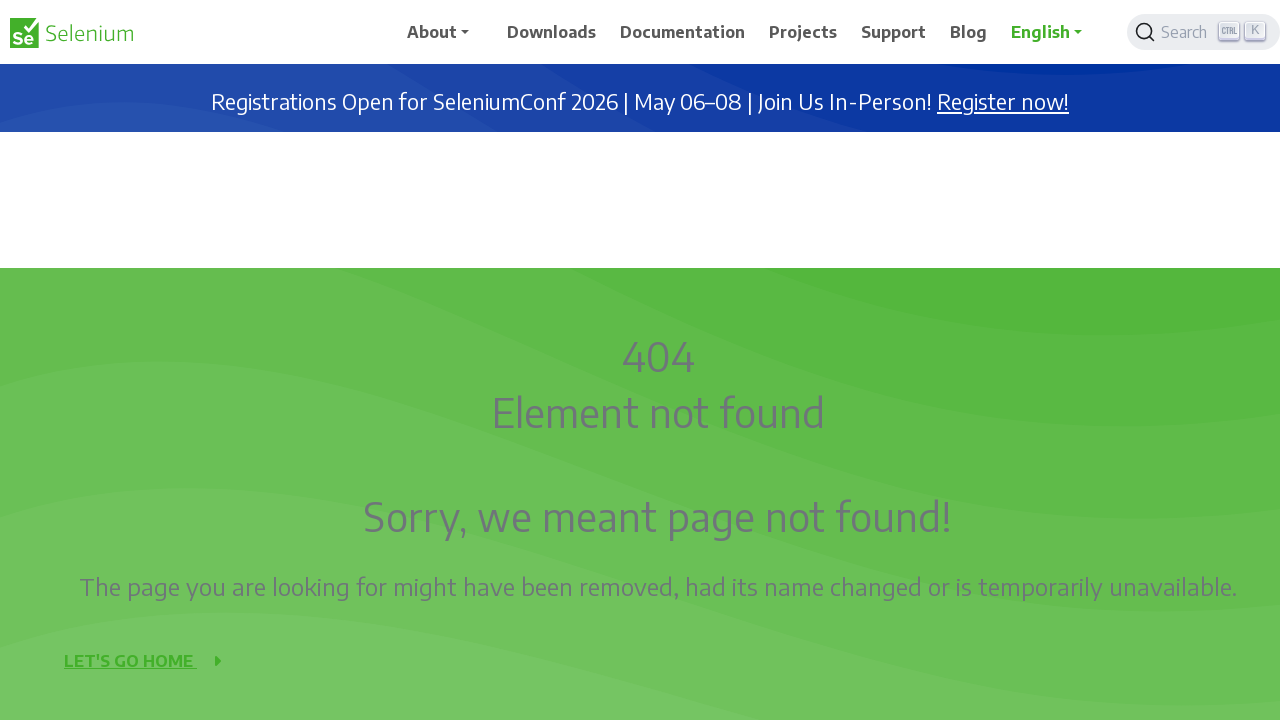

Scrolled page to Twitter icon location at coordinates (105, 1764.09375)
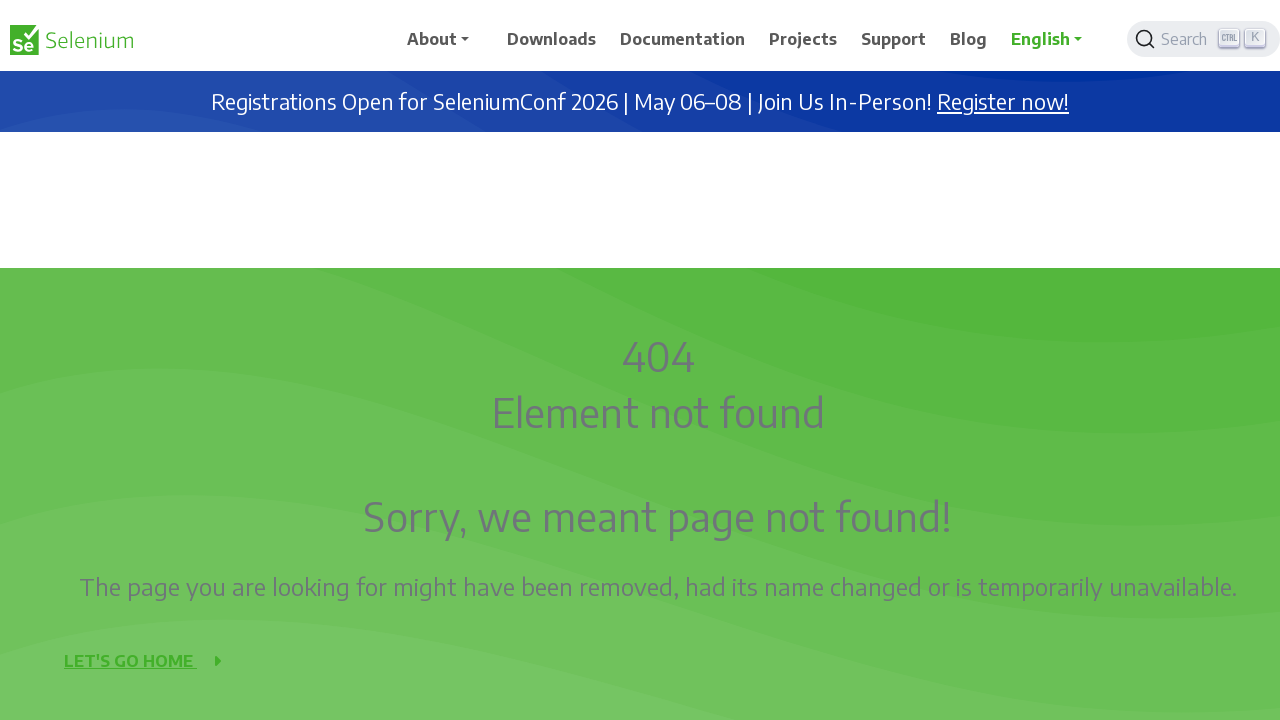

Waited 3 seconds for page to stabilize
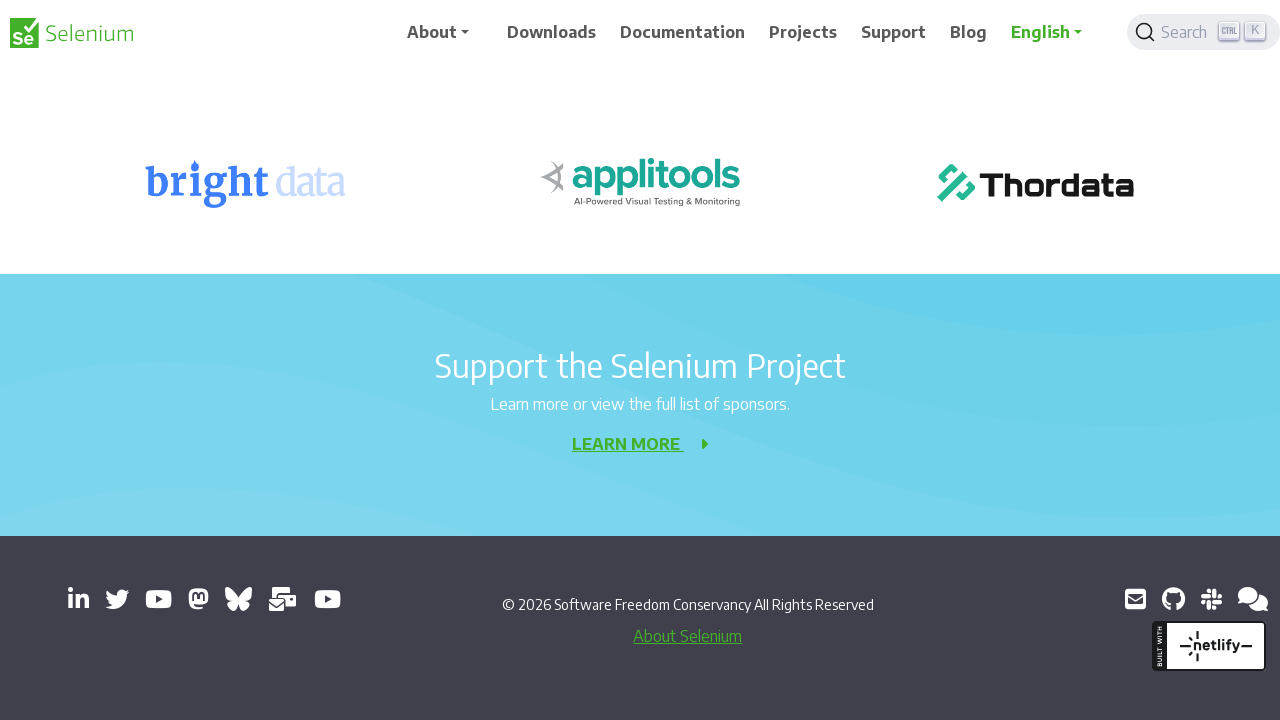

Clicked the Twitter icon at (117, 599) on i.fab.fa-twitter >> nth=0
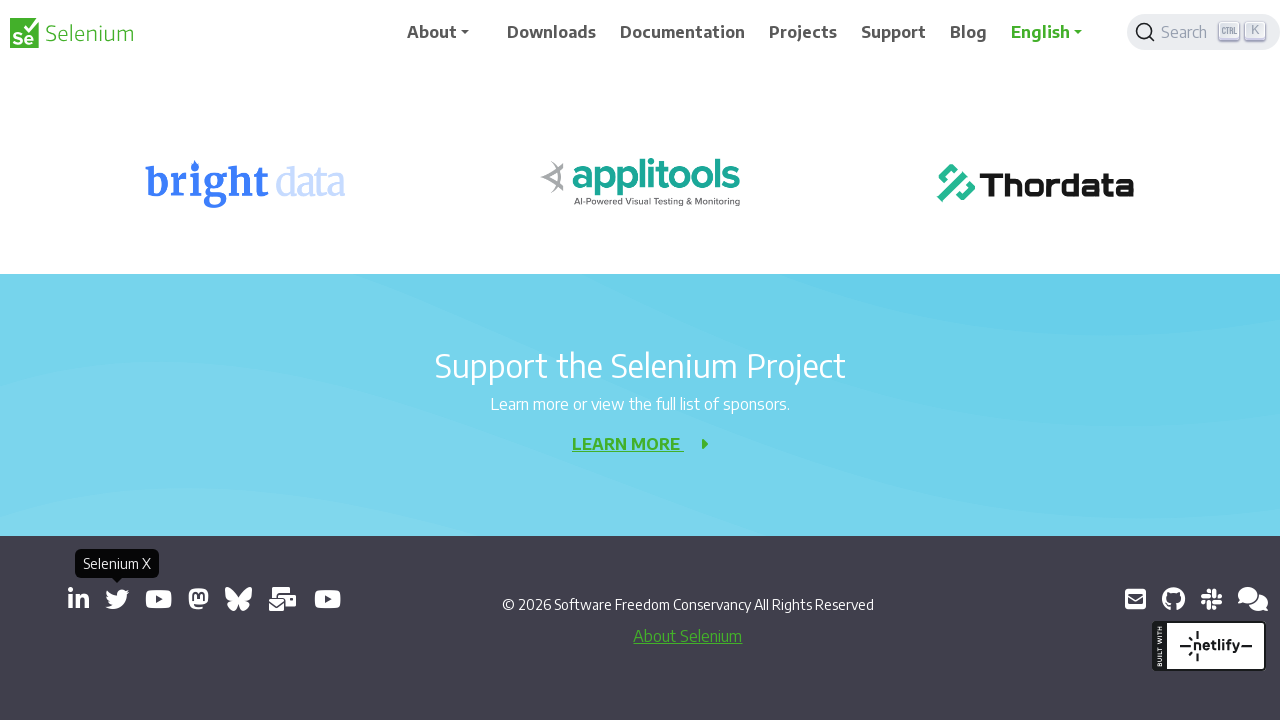

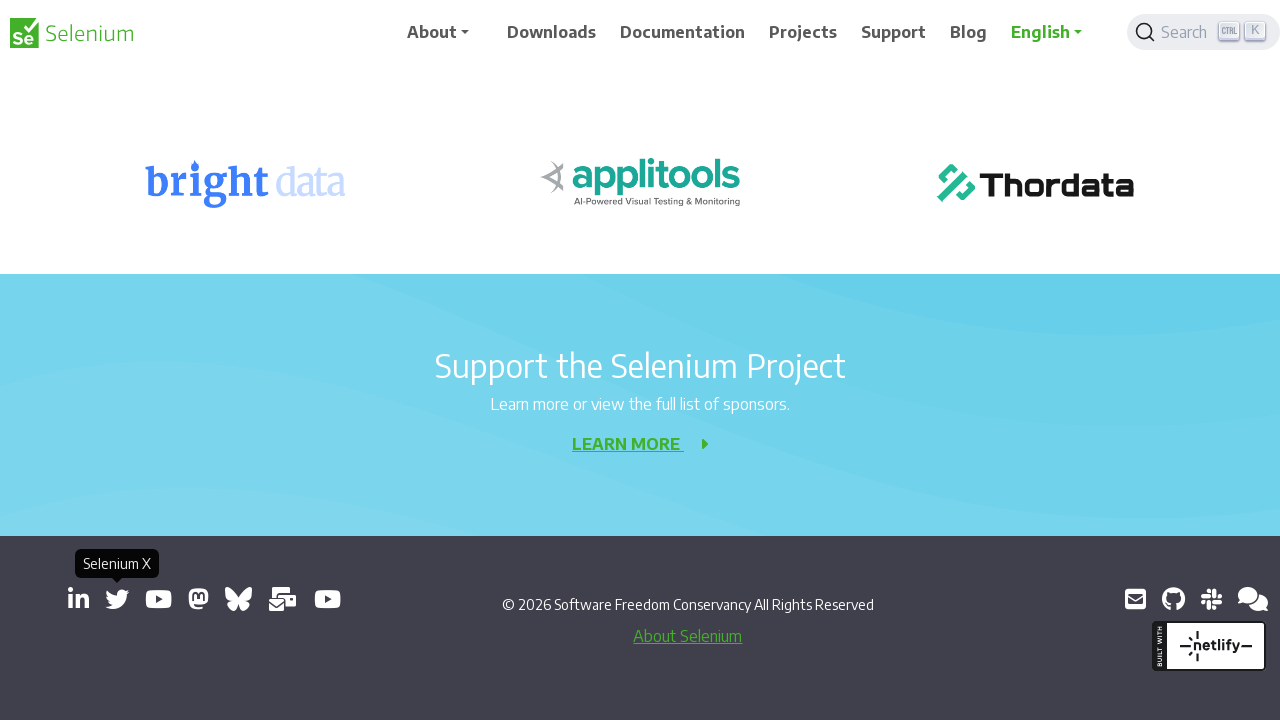